Tests browser window and tab functionality on DemoQA by navigating to the Browser Windows section, opening a new tab, switching back to main tab, then opening a new window and verifying the content.

Starting URL: https://demoqa.com/

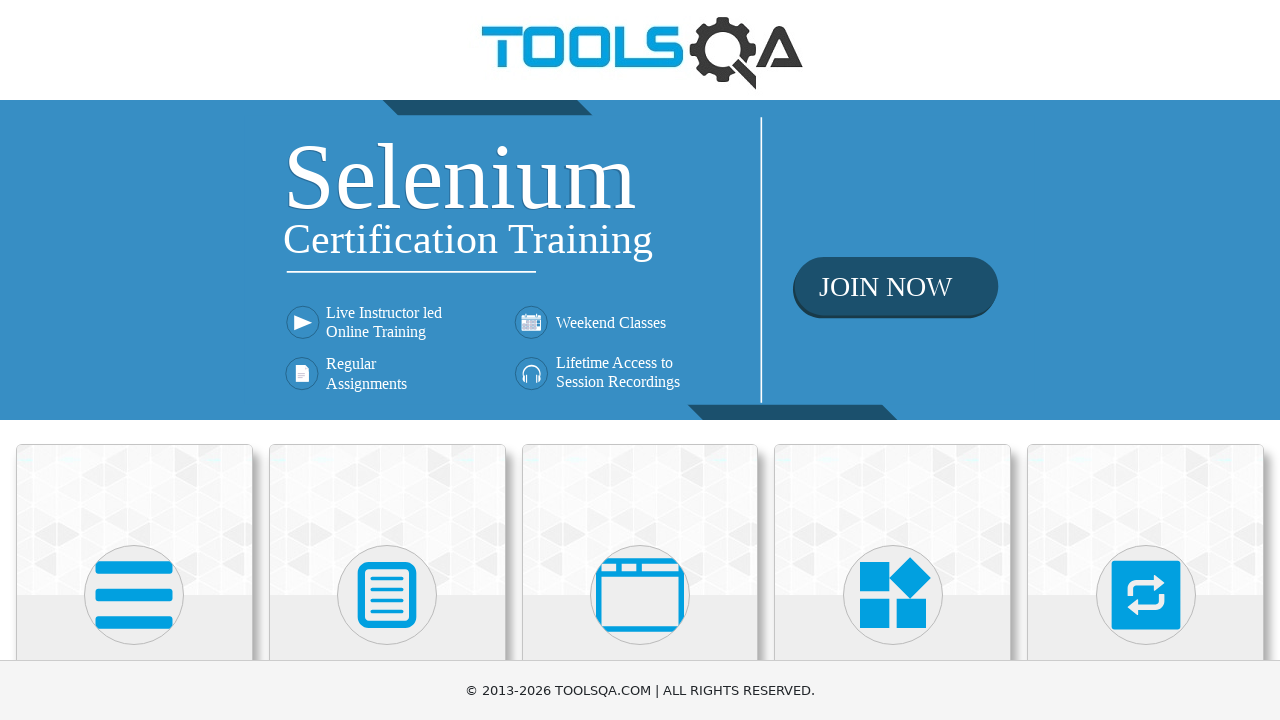

Scrolled down 400px to view menu cards
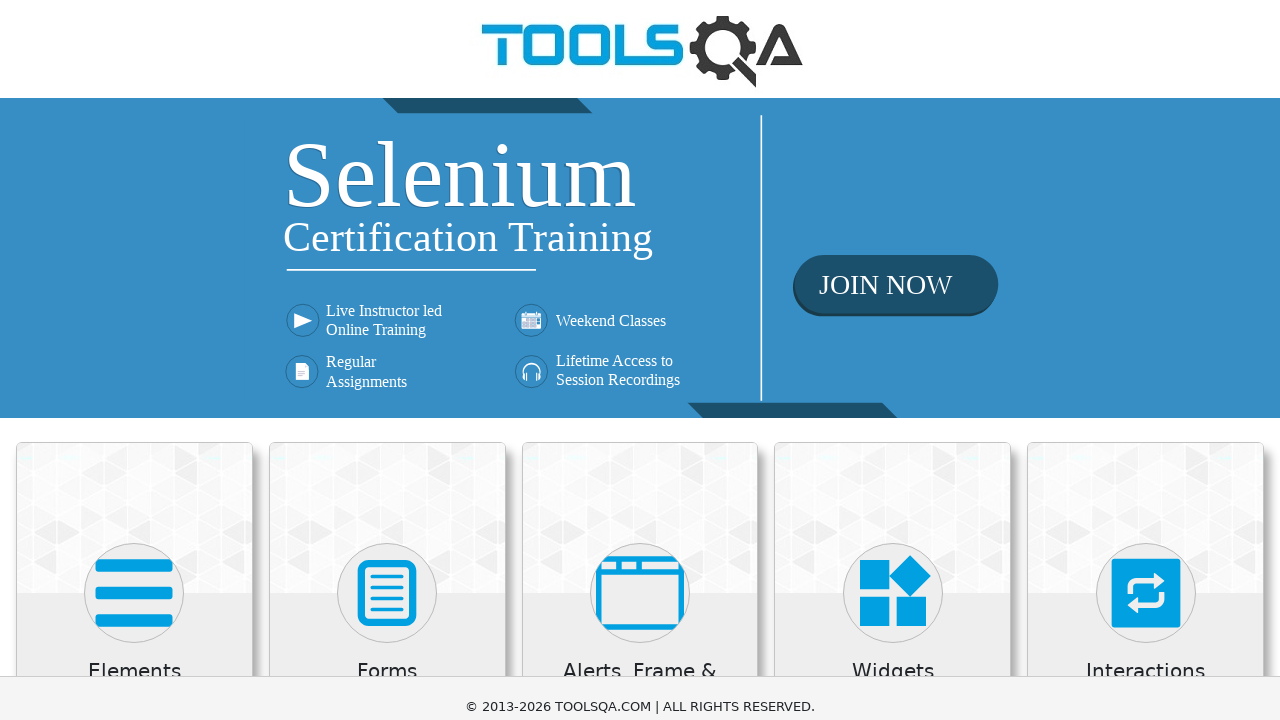

Clicked on 'Alerts, Frame & Windows' menu card at (640, 285) on text=Alerts, Frame & Windows
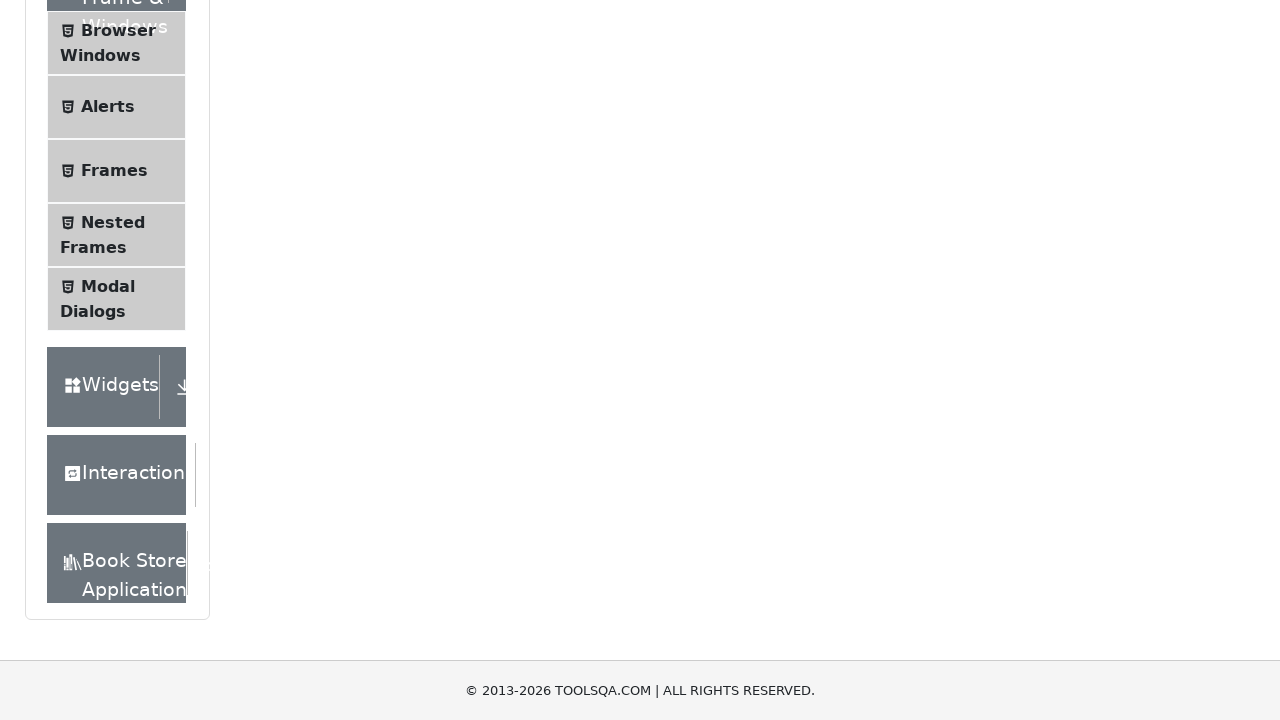

Clicked on 'Browser Windows' submenu item at (118, 30) on text=Browser Windows
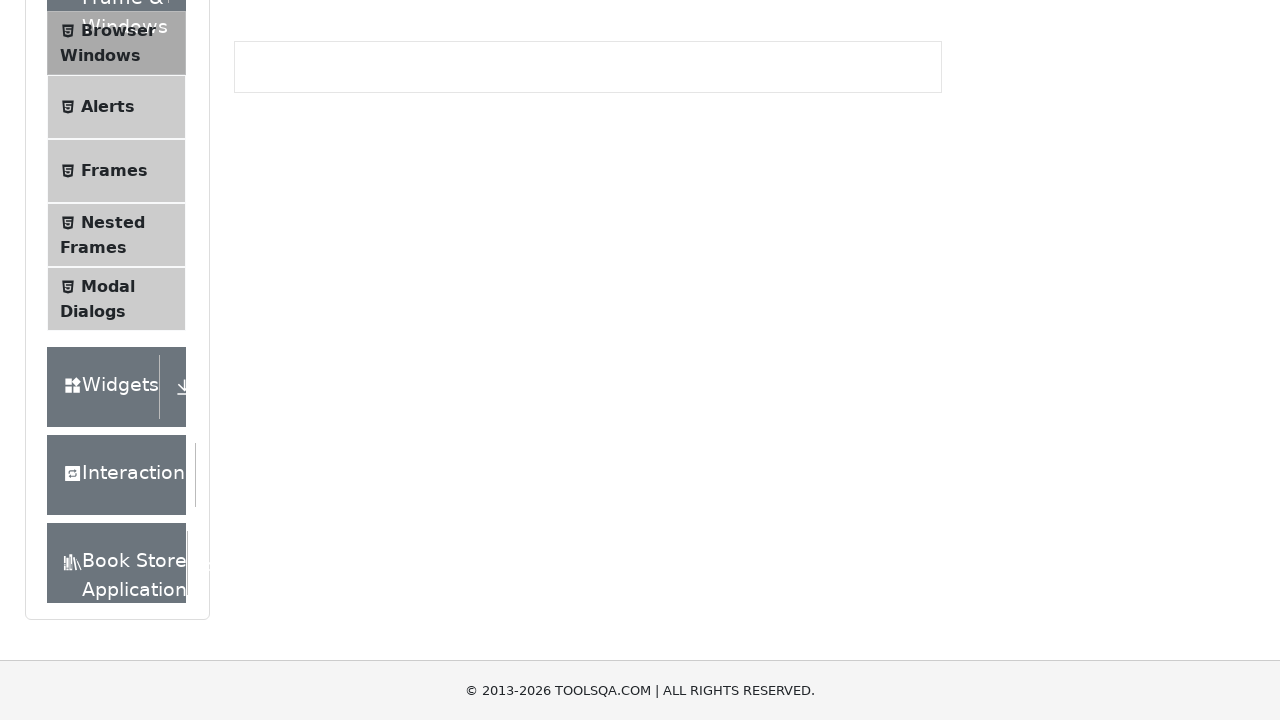

Clicked 'New Tab' button at (280, 242) on #tabButton
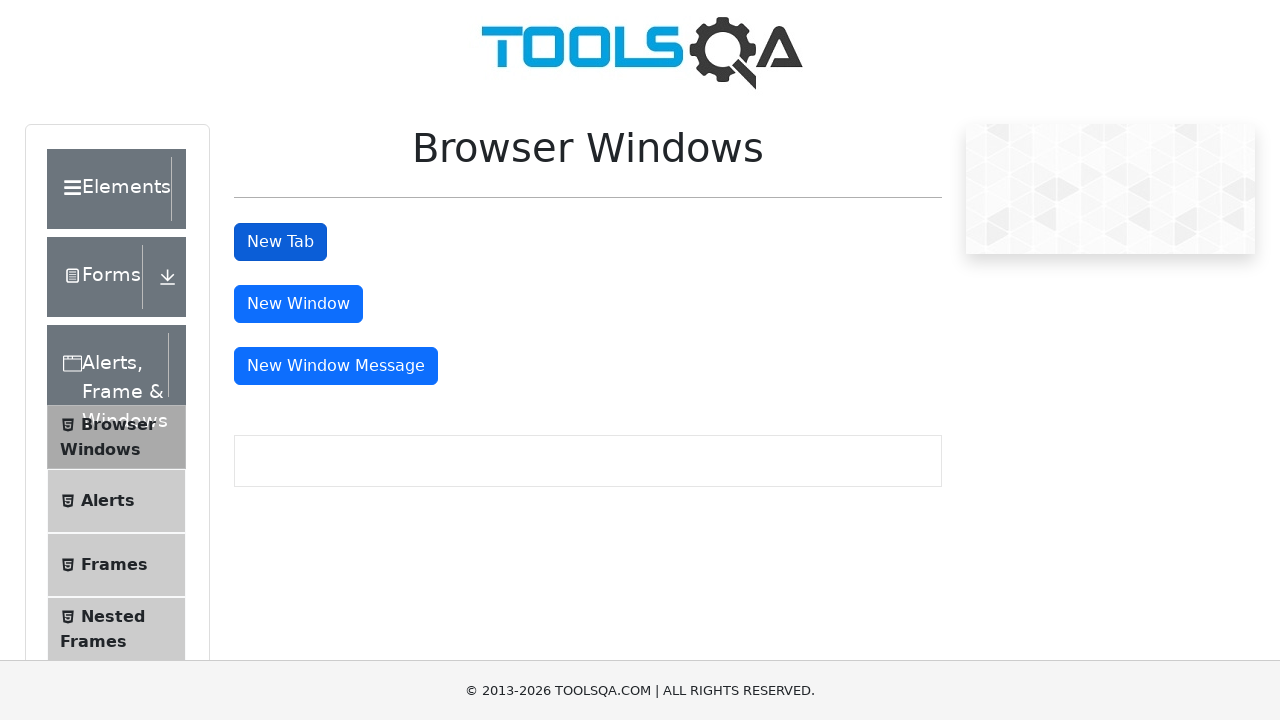

New tab loaded and ready
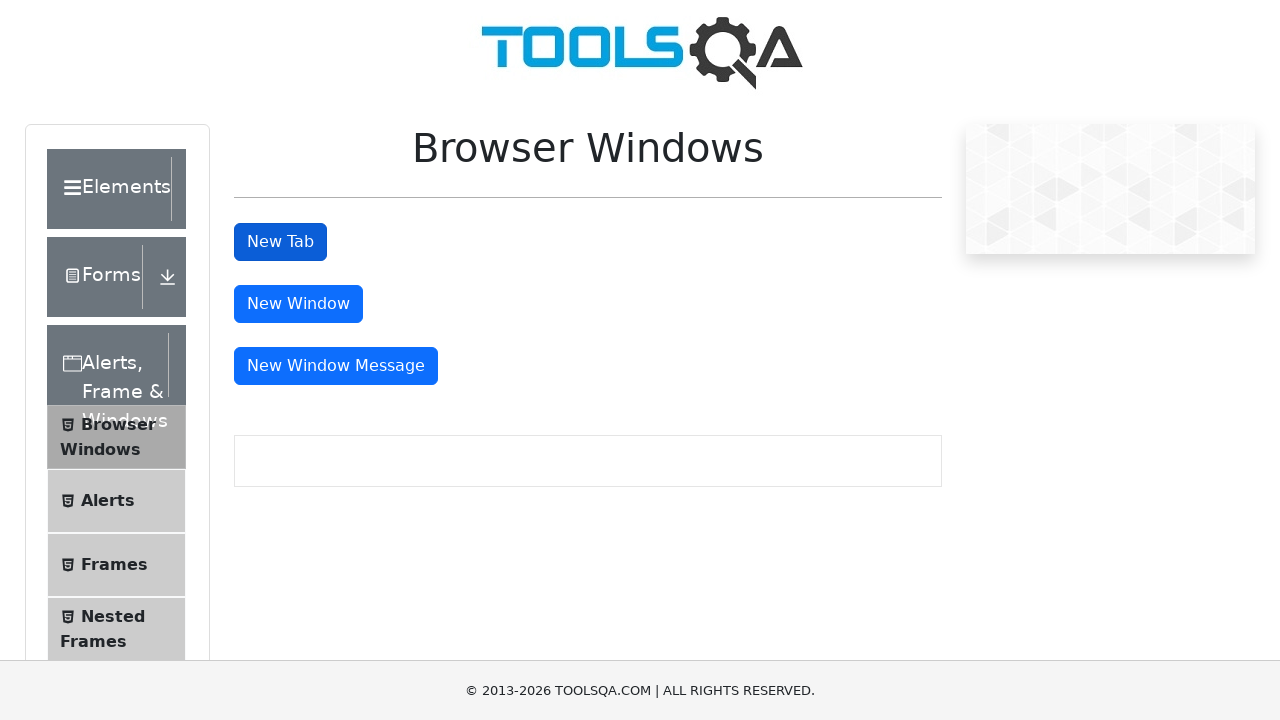

Sample heading element found in new tab
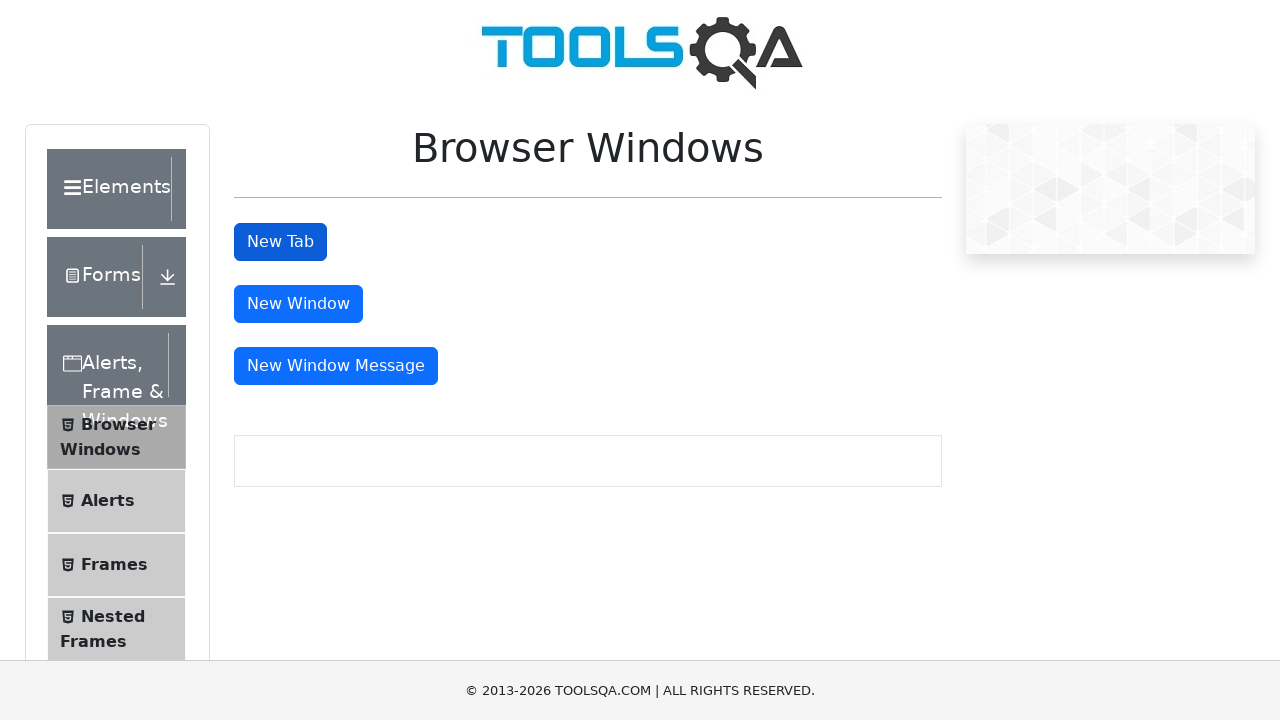

Closed new tab and switched back to main page
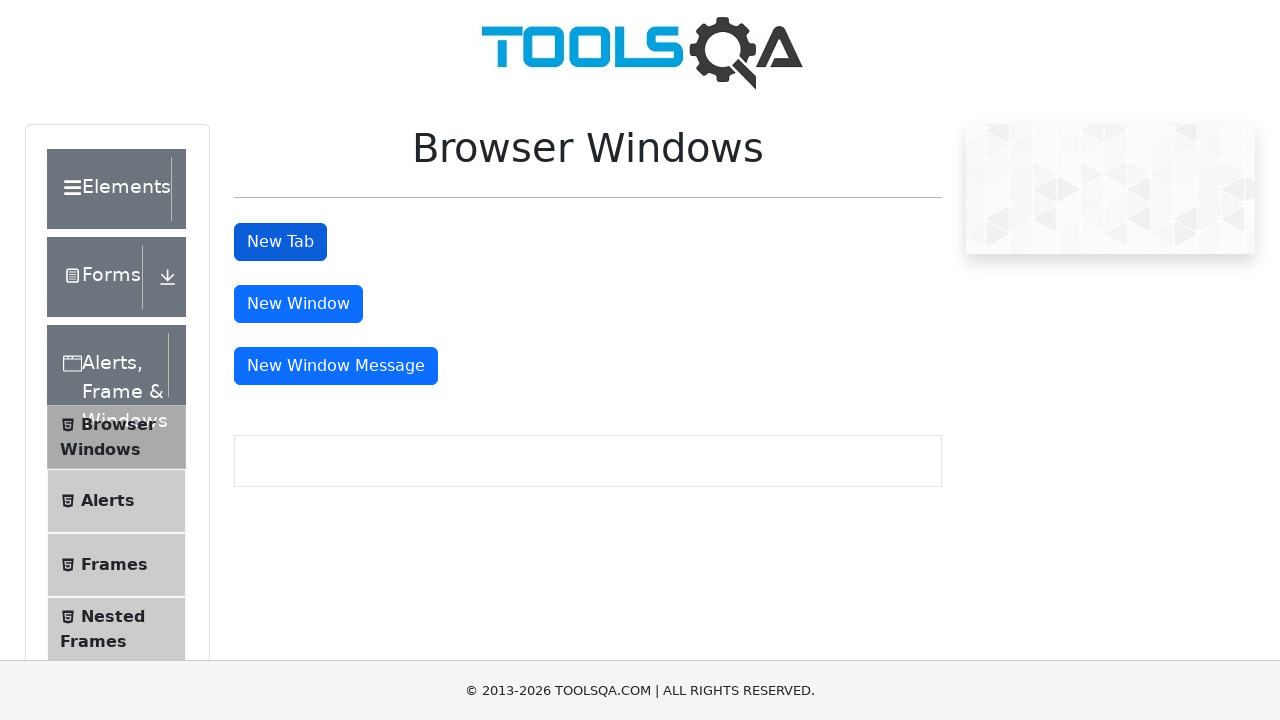

Clicked 'New Window' button at (298, 304) on #windowButton
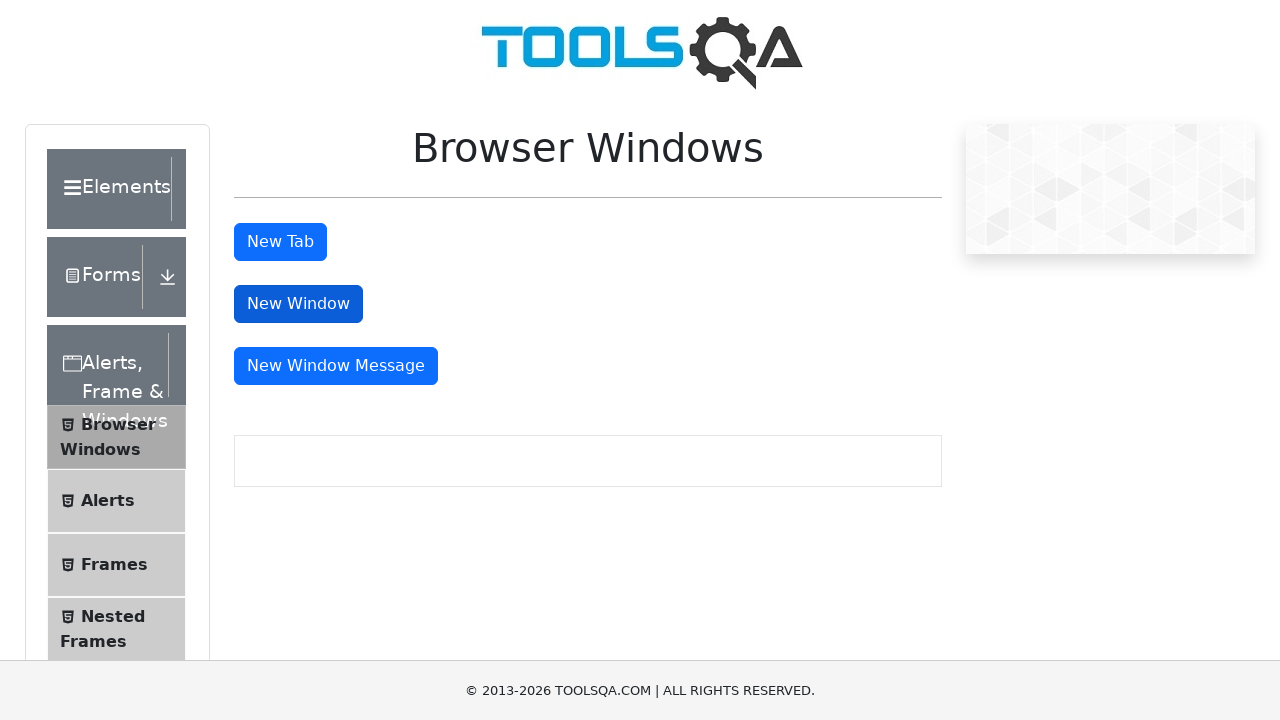

New window loaded and ready
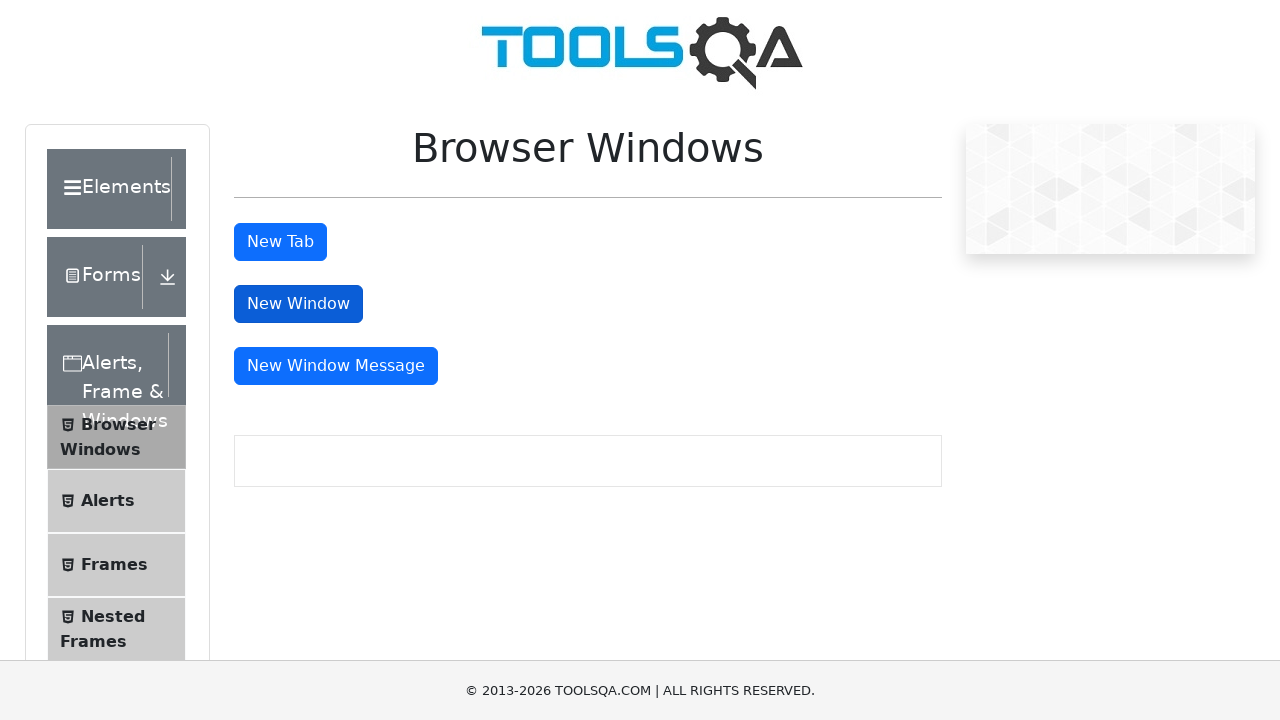

Sample heading element found in new window
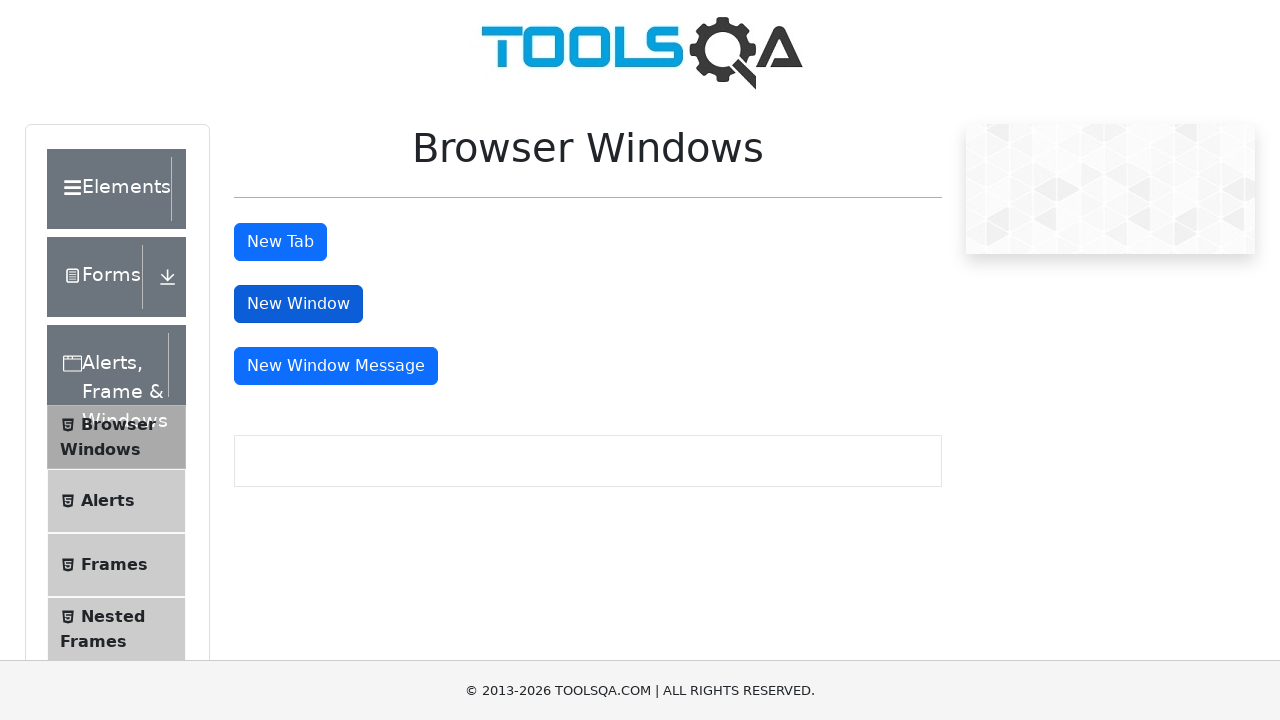

Closed new window
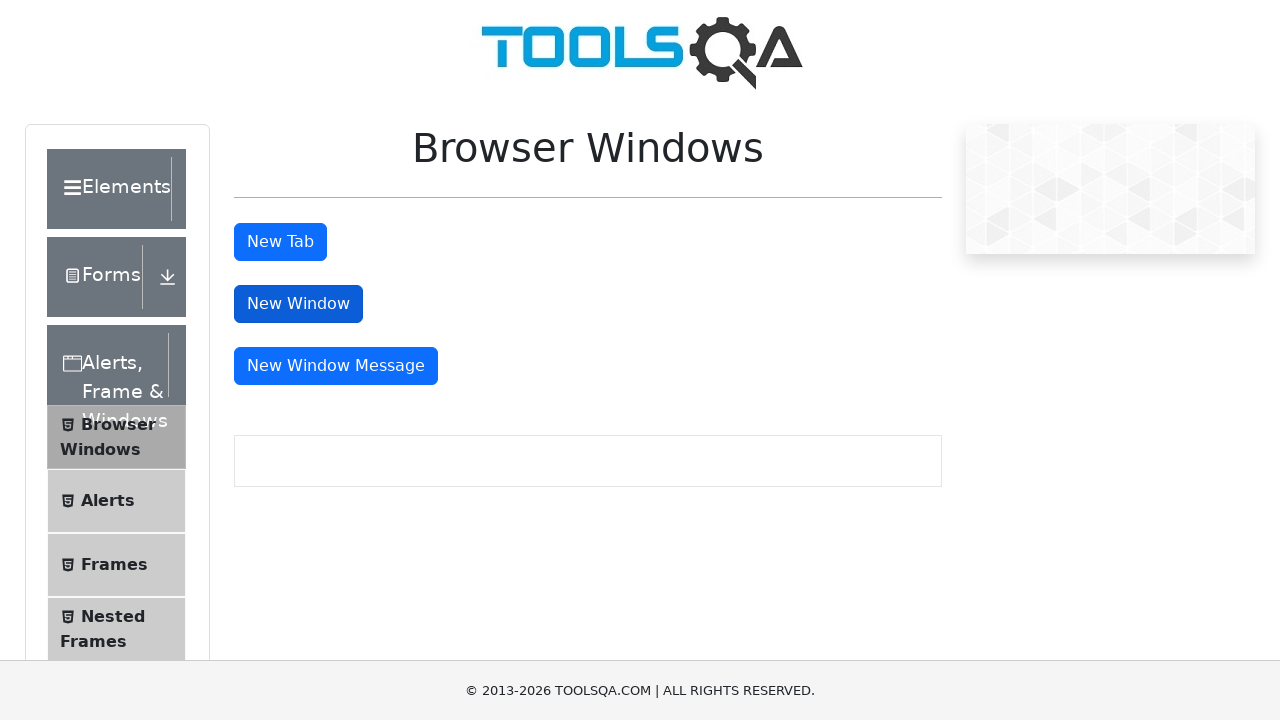

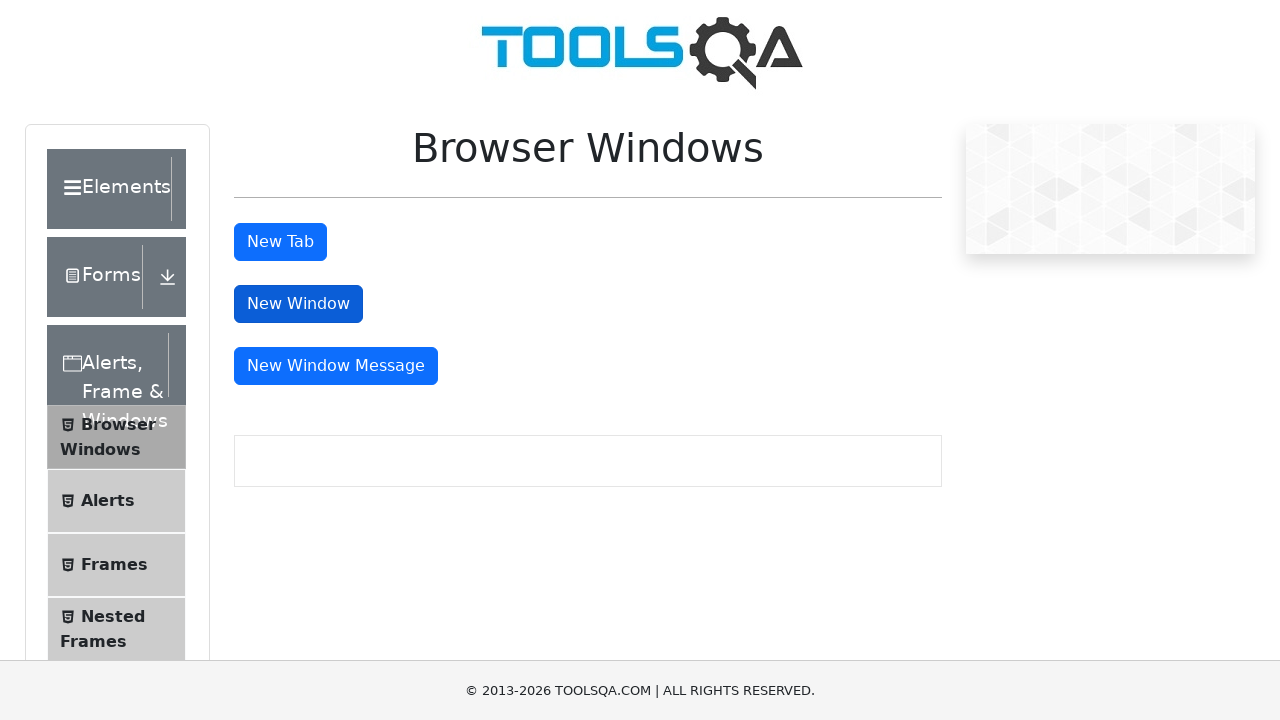